Tests a slow calculator by setting a delay value, then pressing calculator buttons to compute 7+8 and waiting for the result.

Starting URL: https://bonigarcia.dev/selenium-webdriver-java/slow-calculator.html

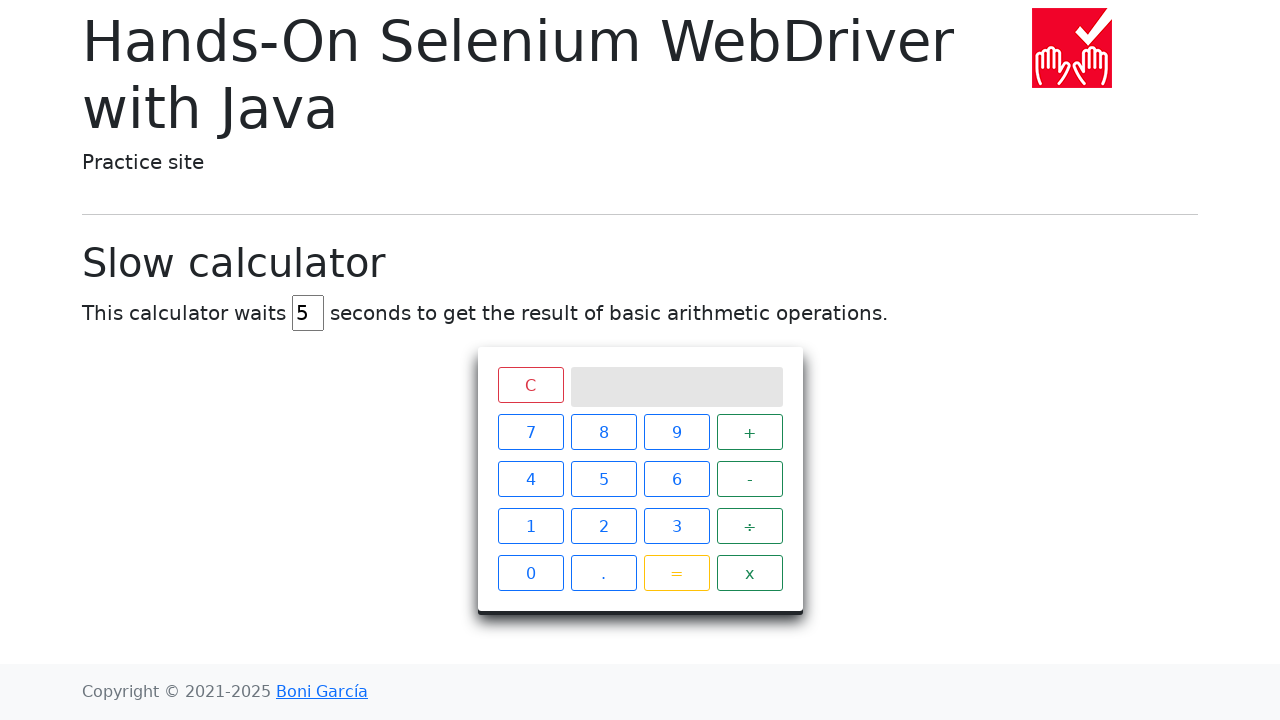

Set calculator delay to 7 seconds on #delay
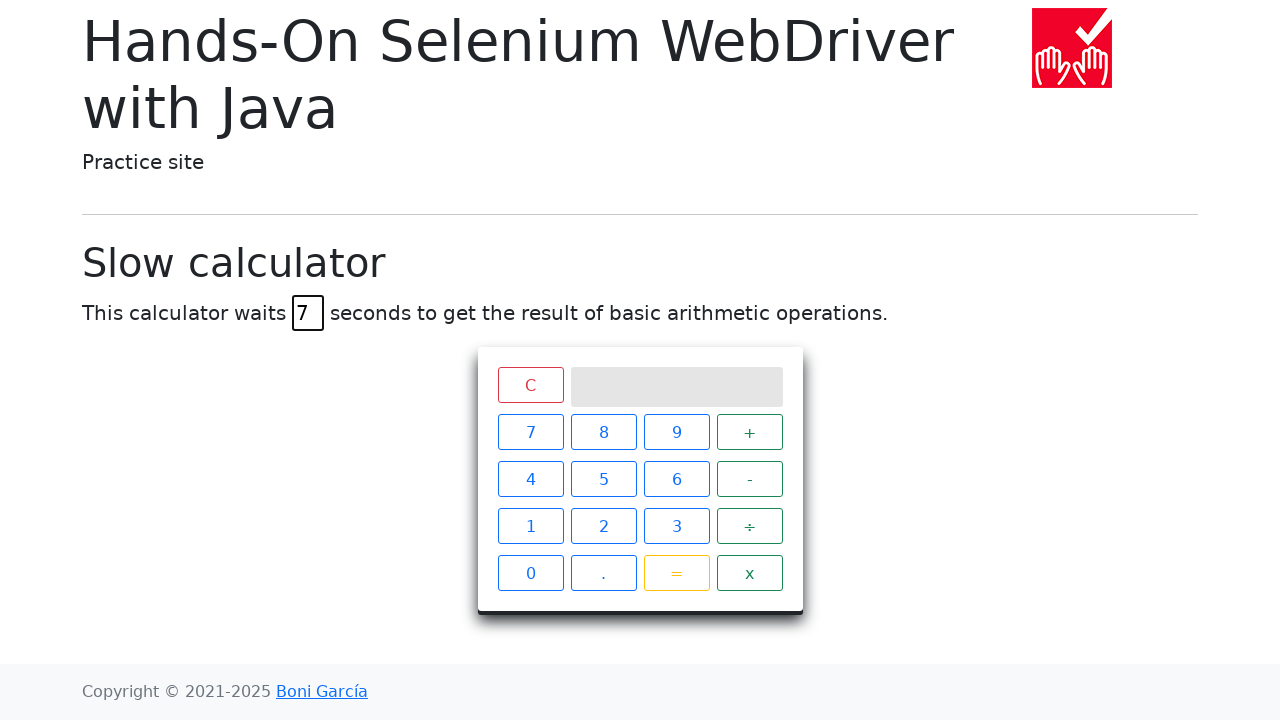

Clicked calculator button 7 at (530, 432) on text=7
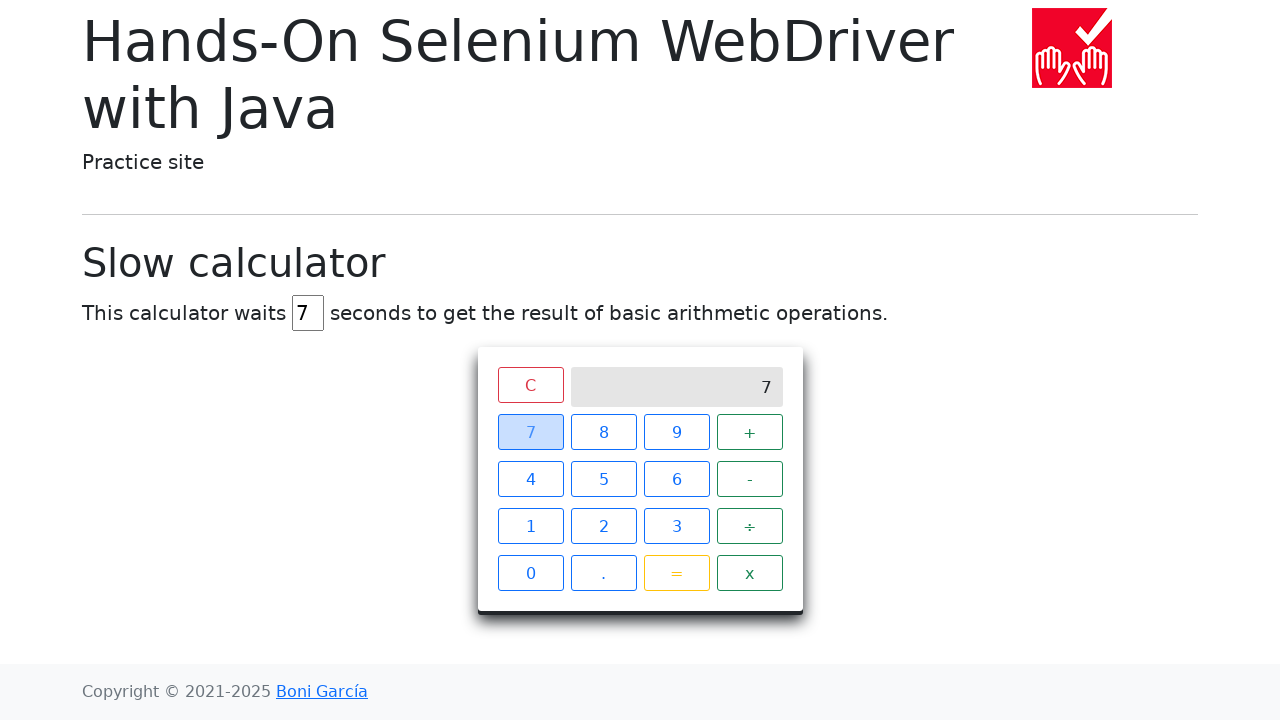

Clicked calculator button + at (750, 432) on text=+
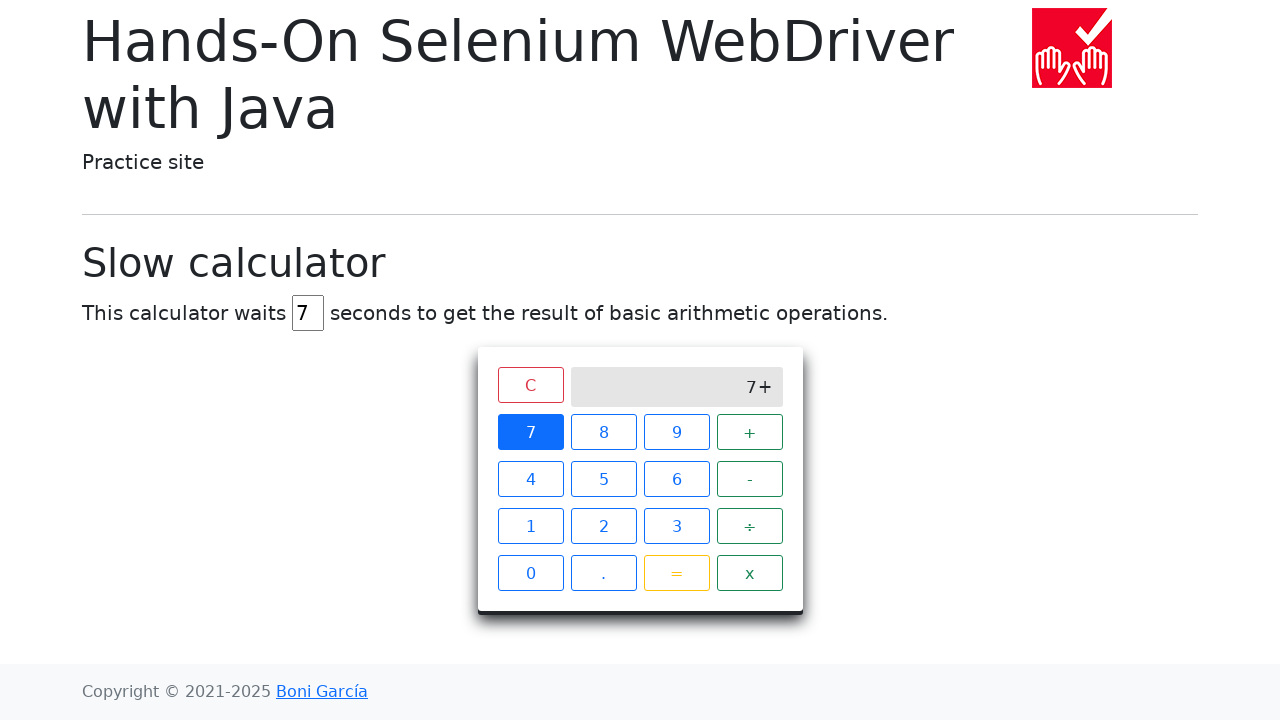

Clicked calculator button 8 at (604, 432) on text=8
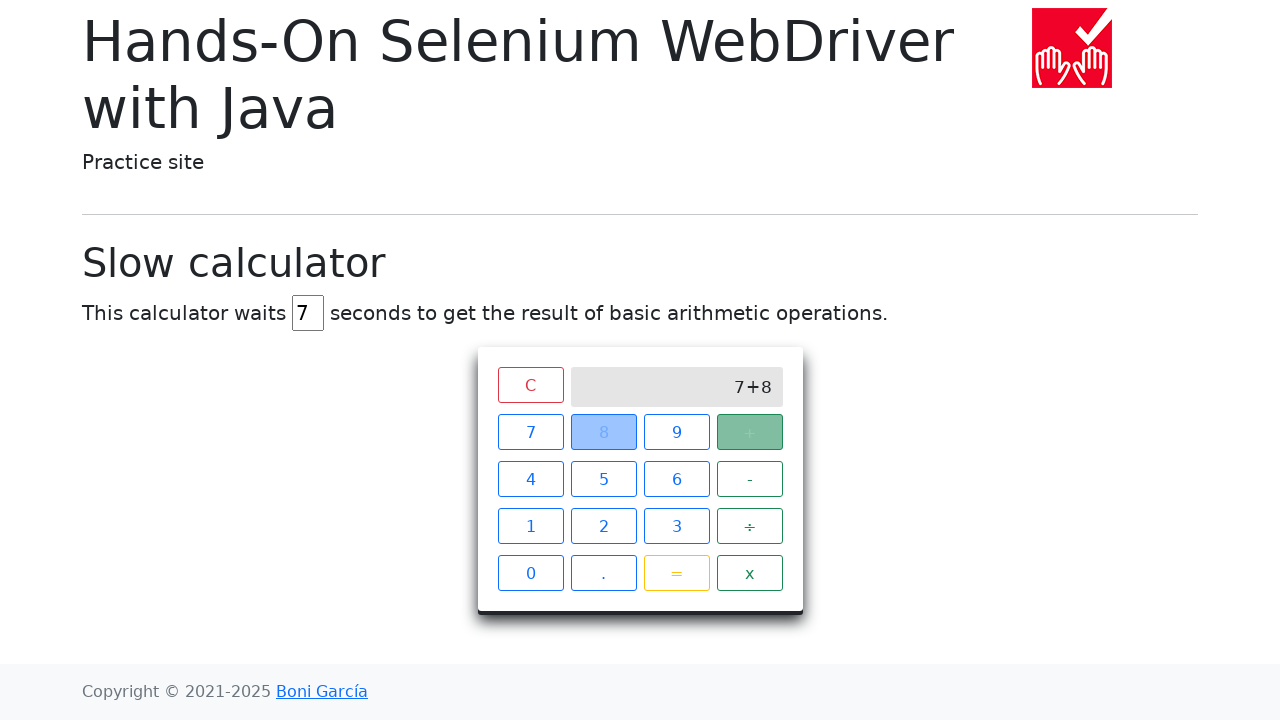

Clicked calculator button = to compute 7+8 at (676, 573) on text==
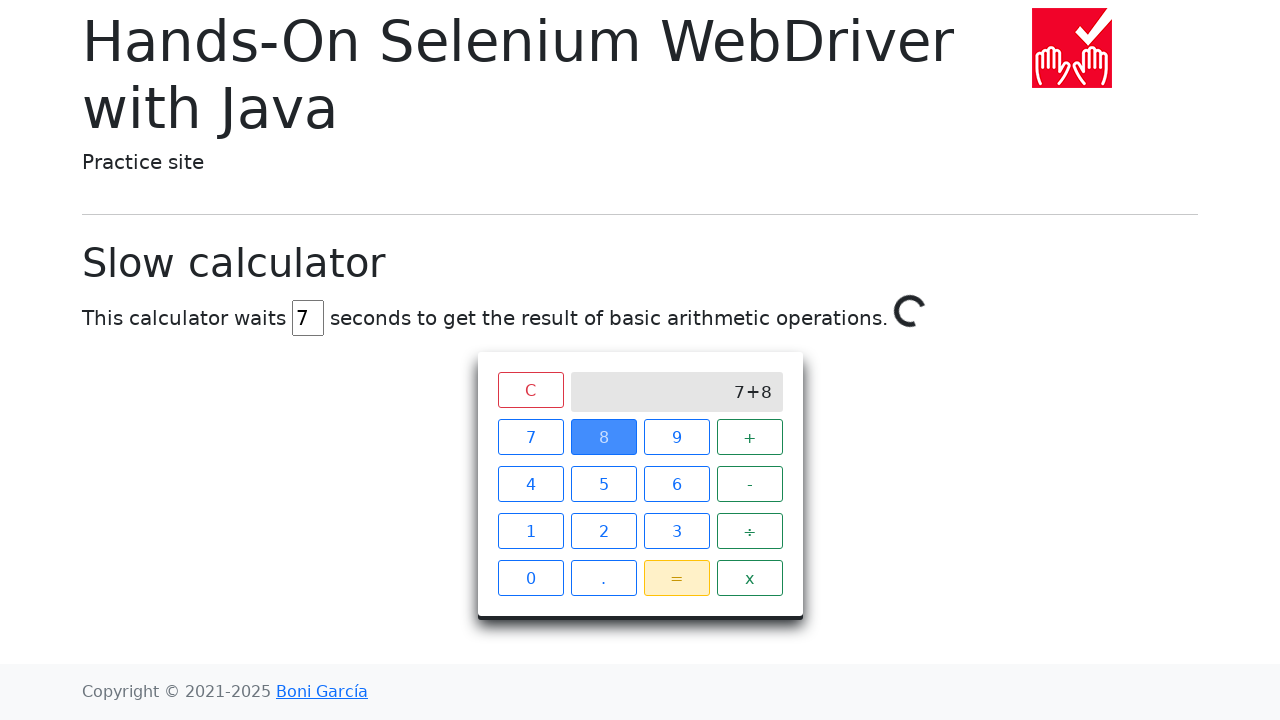

Calculator result appeared on screen after delay
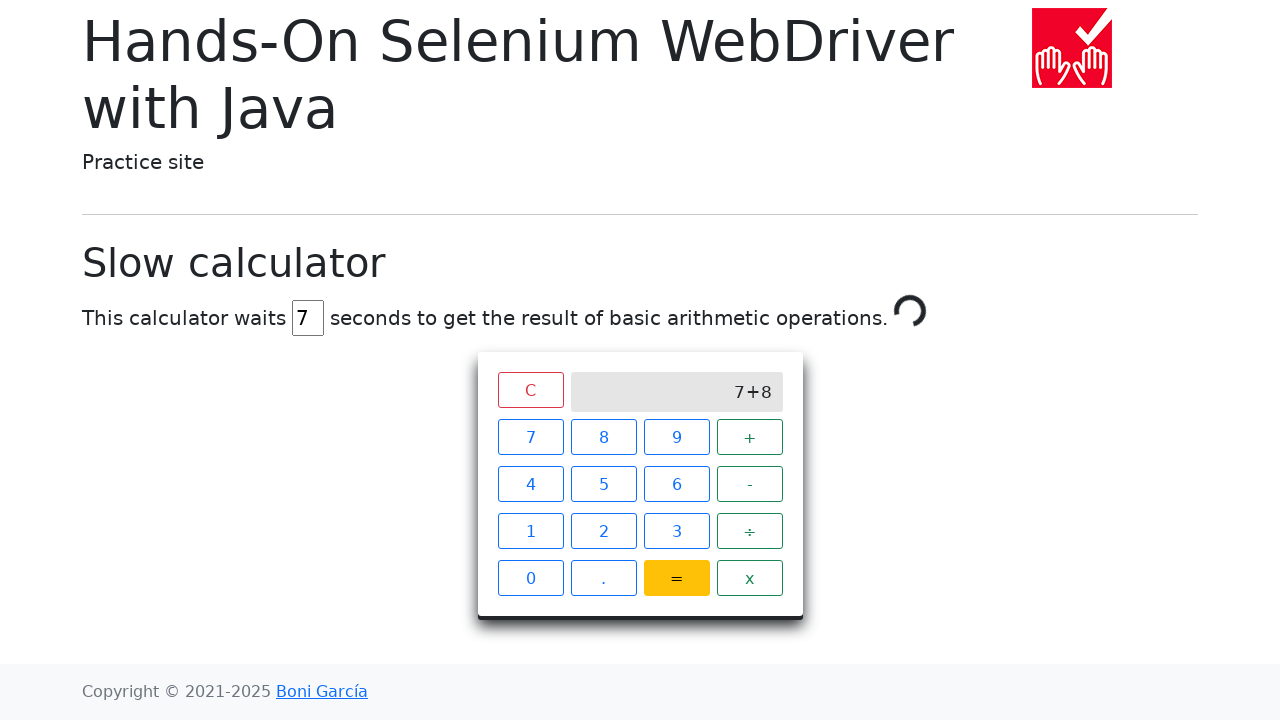

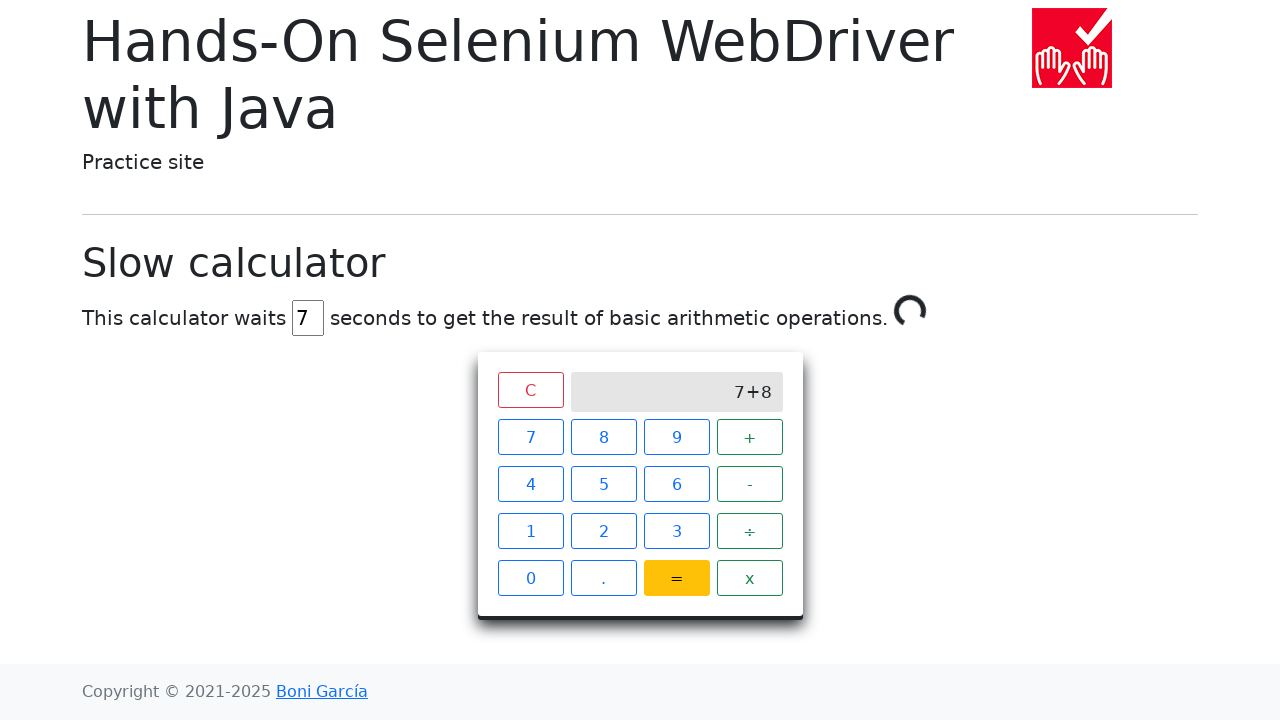